Tests browser window manipulation methods by resizing the window, maximizing it, and repositioning it on screen.

Starting URL: http://www.gmail.com

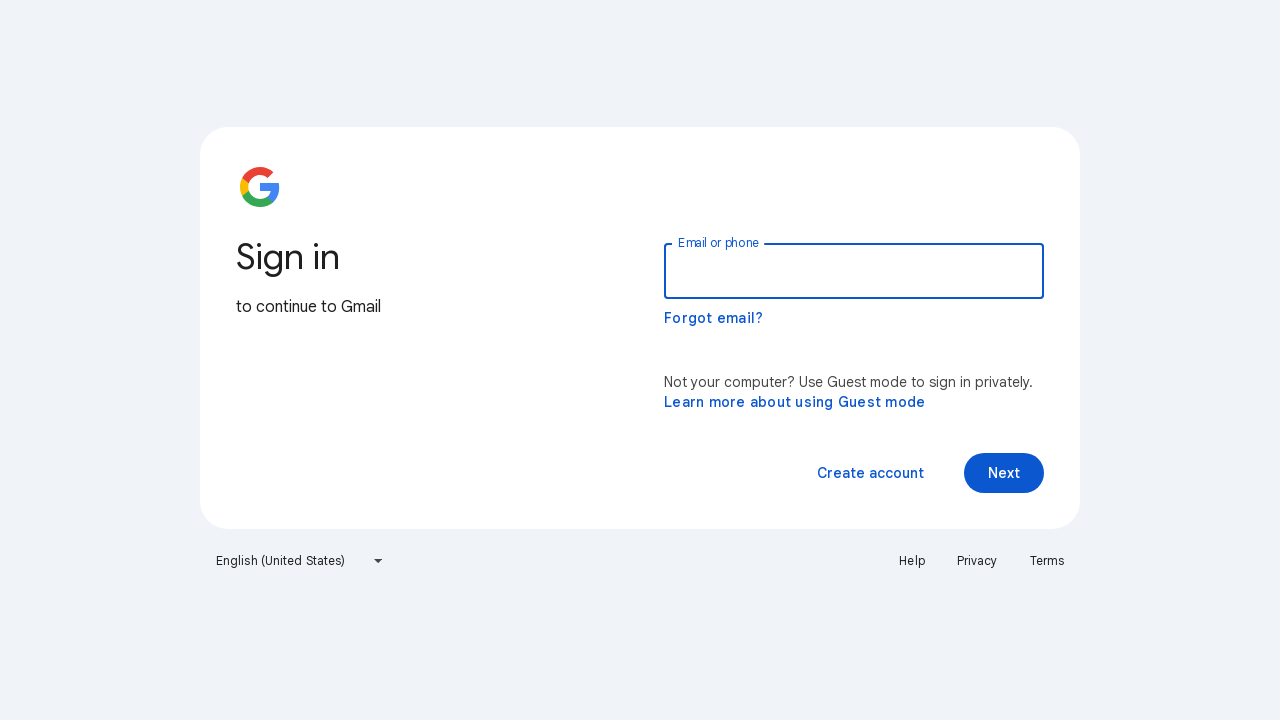

Set viewport size to 100x300
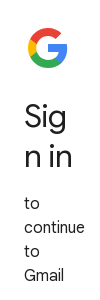

Maximized window by setting viewport to 1920x1080
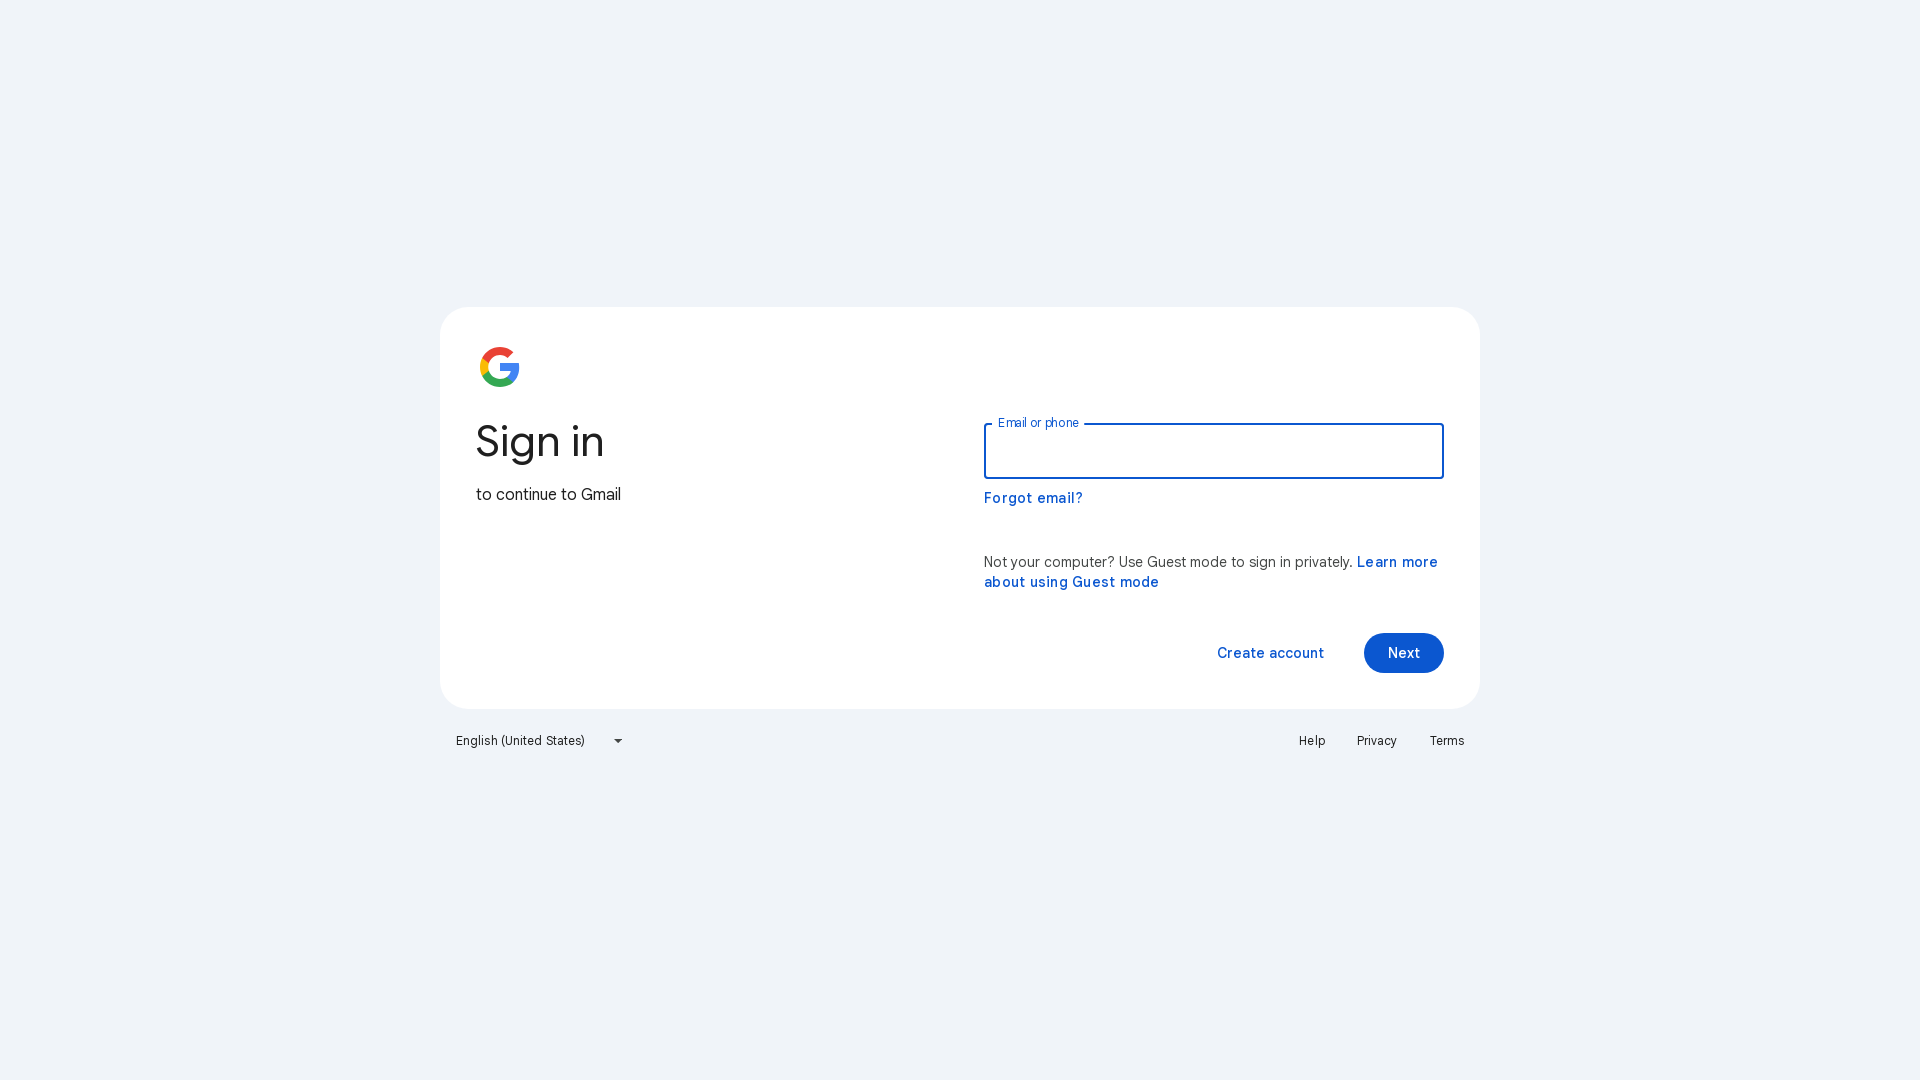

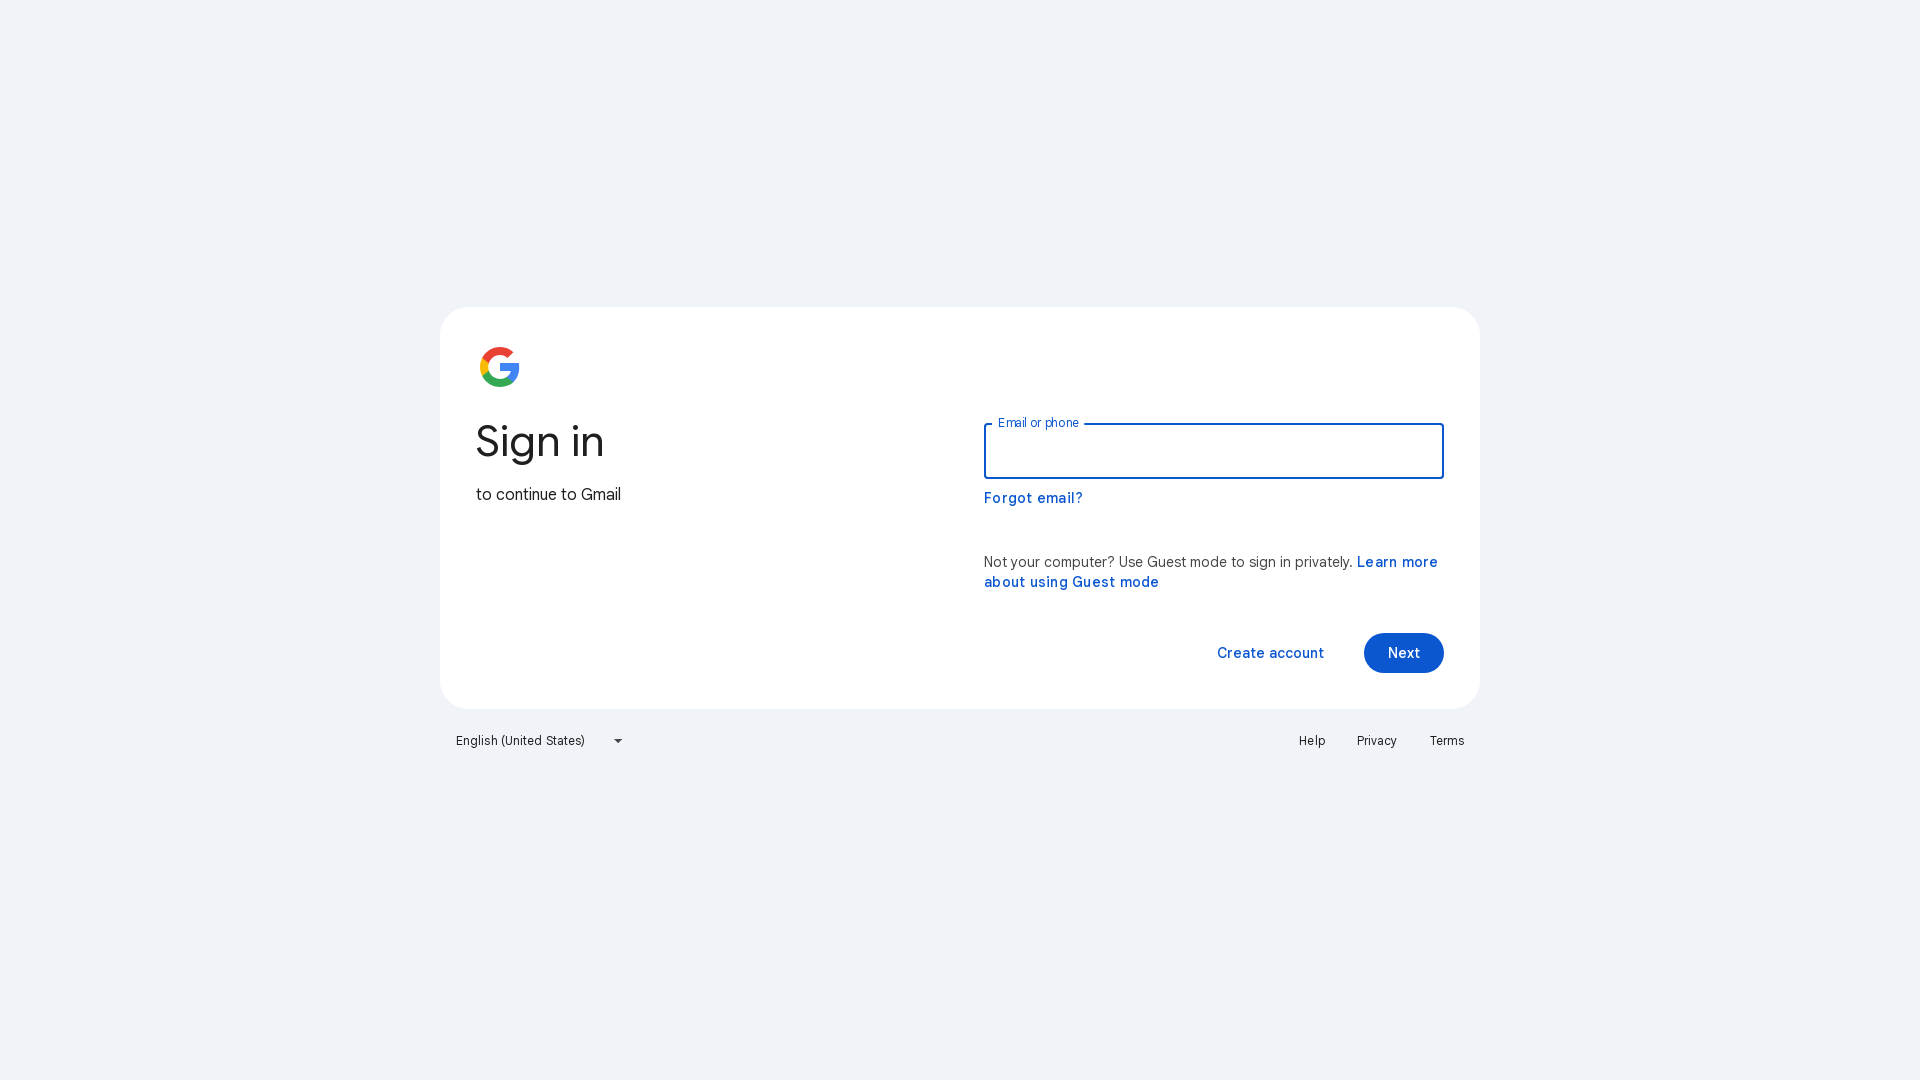